Tests that a todo item is removed if edited to an empty string

Starting URL: https://demo.playwright.dev/todomvc

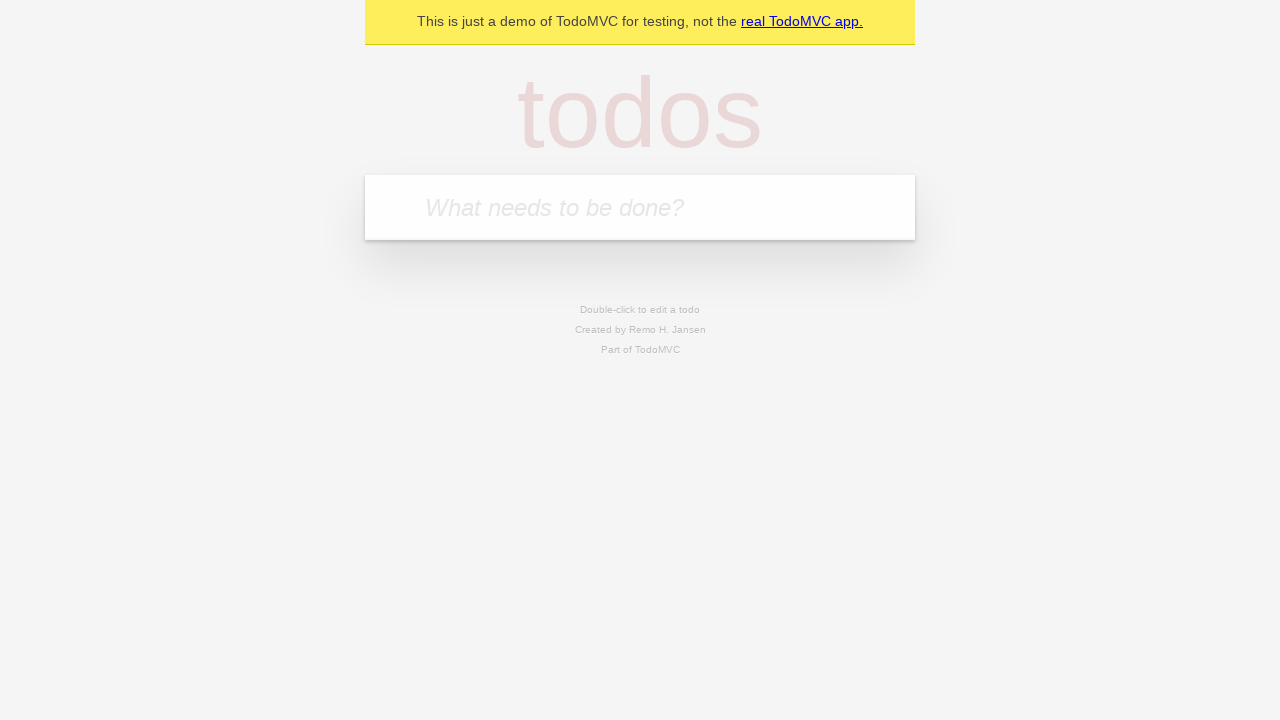

Filled todo input with 'buy some cheese' on internal:attr=[placeholder="What needs to be done?"i]
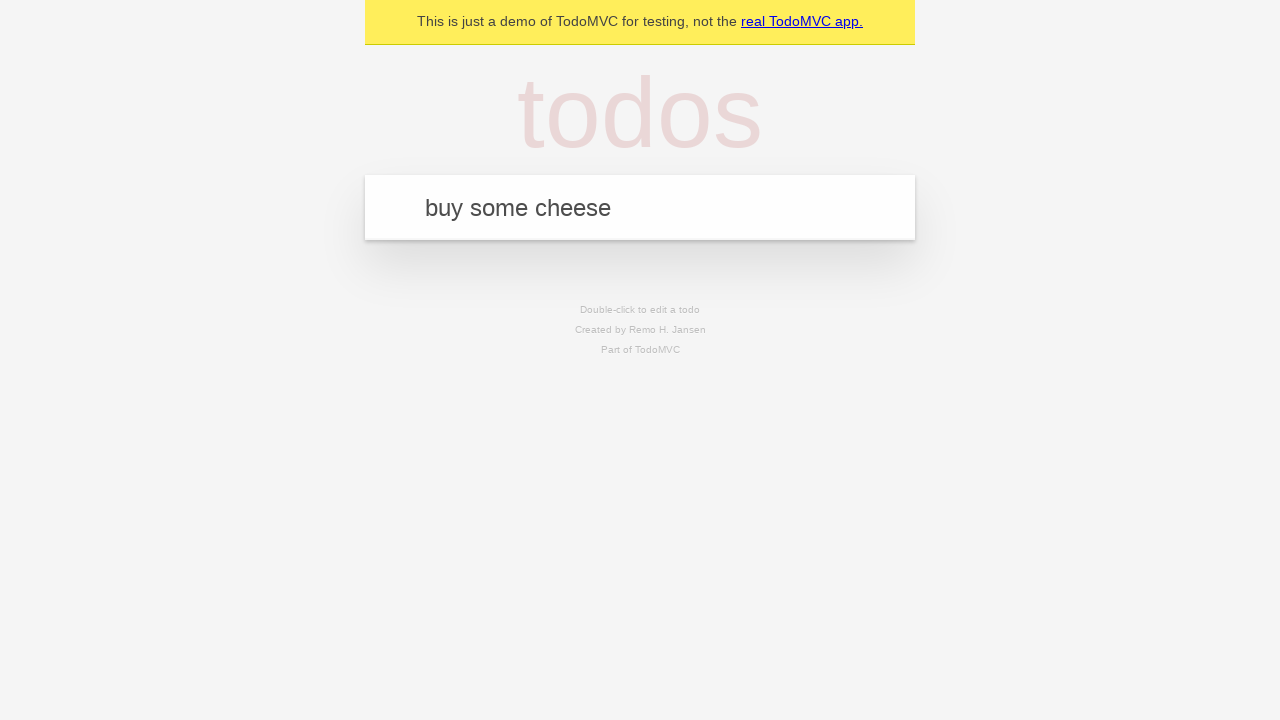

Pressed Enter to add first todo item on internal:attr=[placeholder="What needs to be done?"i]
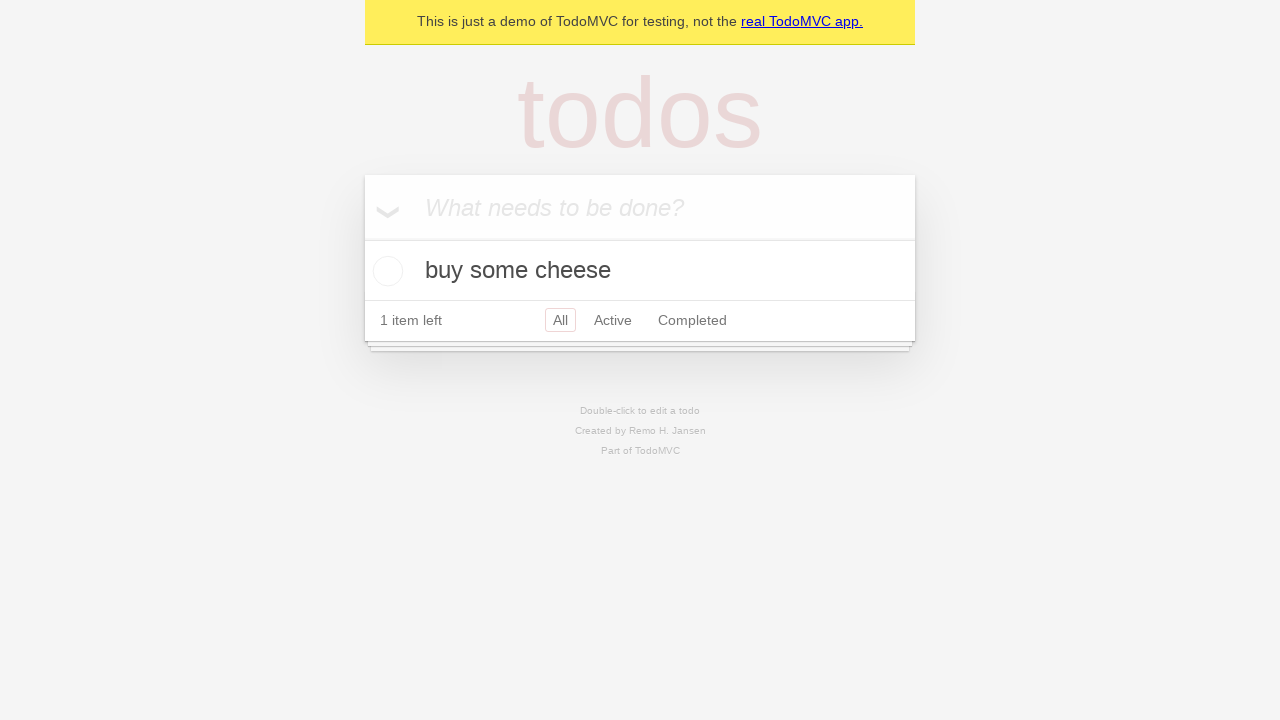

Filled todo input with 'feed the cat' on internal:attr=[placeholder="What needs to be done?"i]
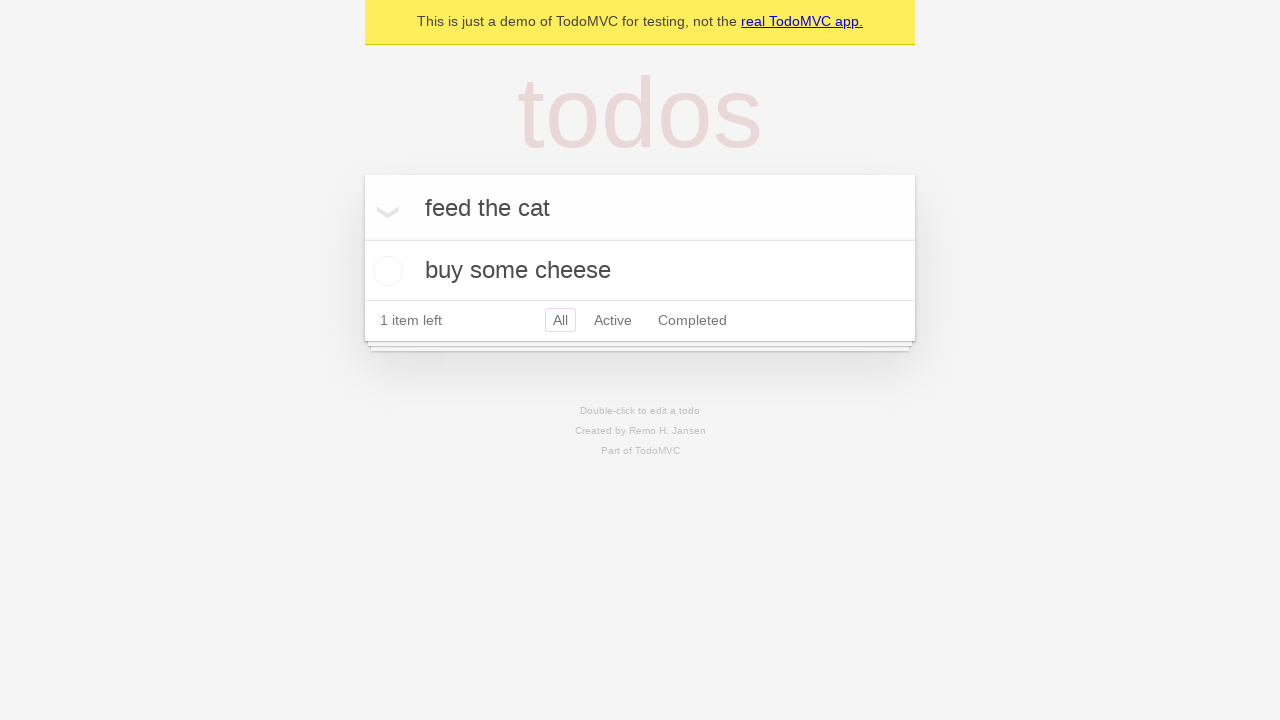

Pressed Enter to add second todo item on internal:attr=[placeholder="What needs to be done?"i]
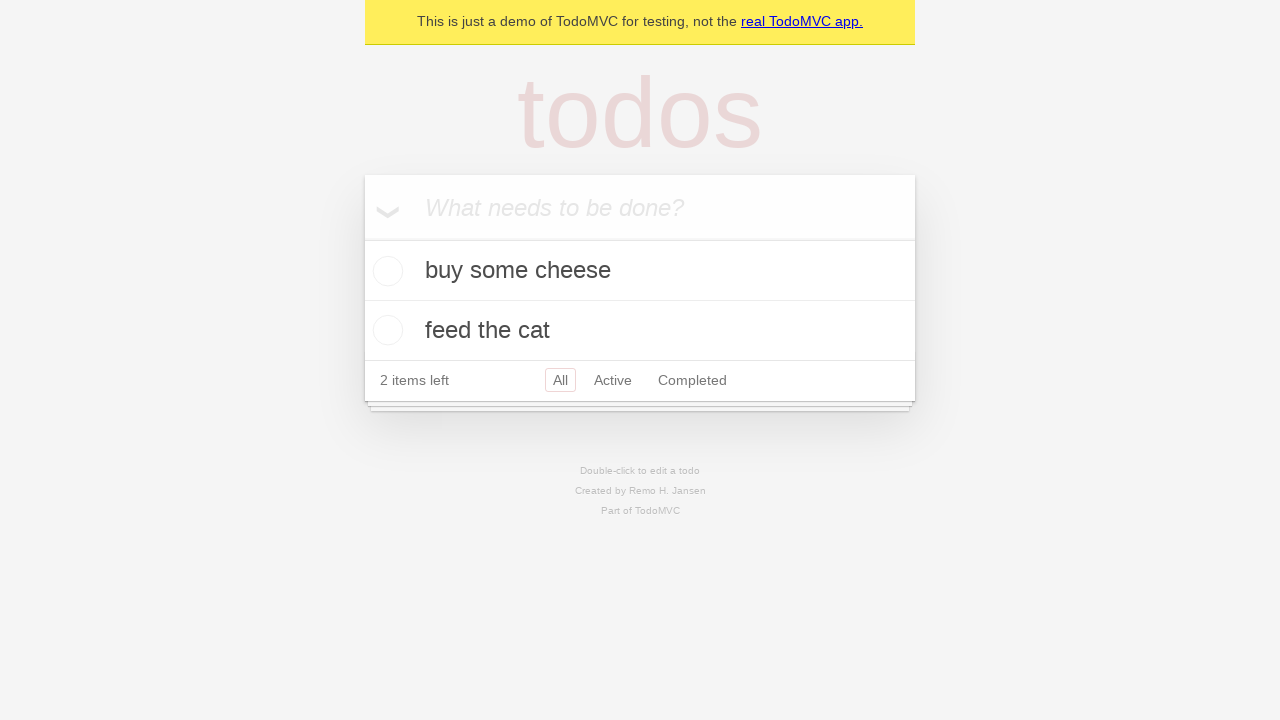

Filled todo input with 'book a doctors appointment' on internal:attr=[placeholder="What needs to be done?"i]
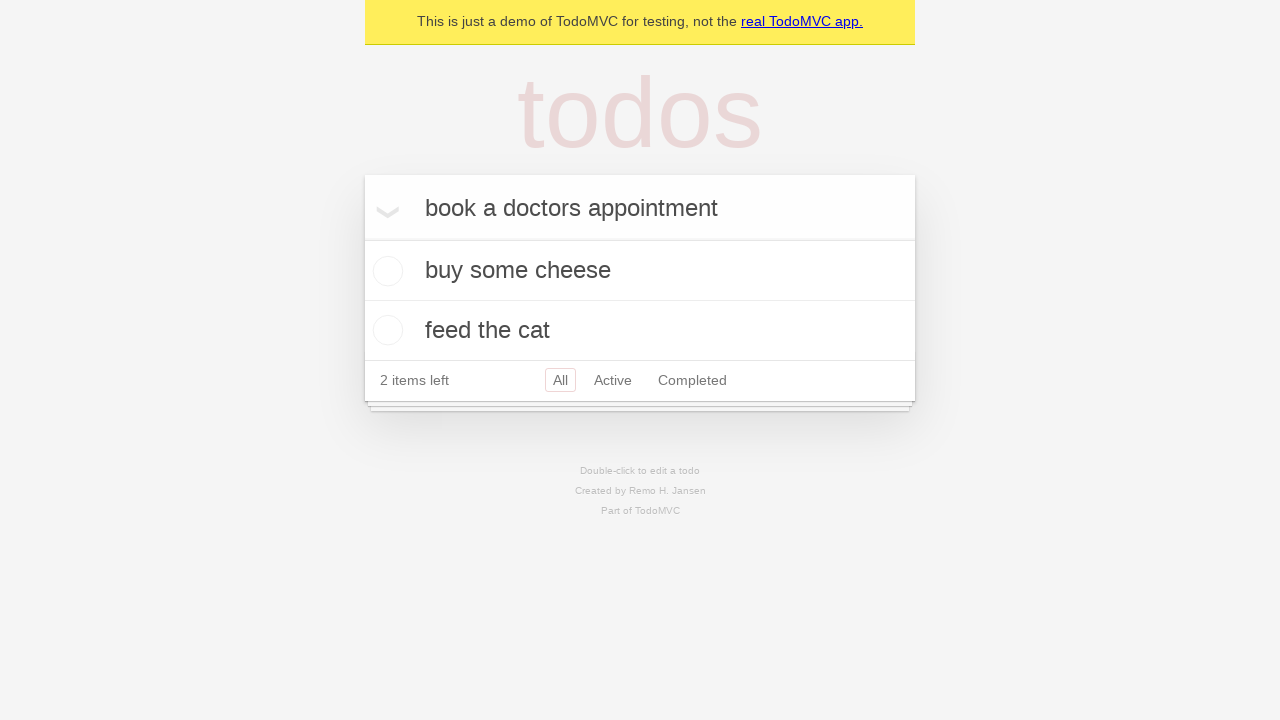

Pressed Enter to add third todo item on internal:attr=[placeholder="What needs to be done?"i]
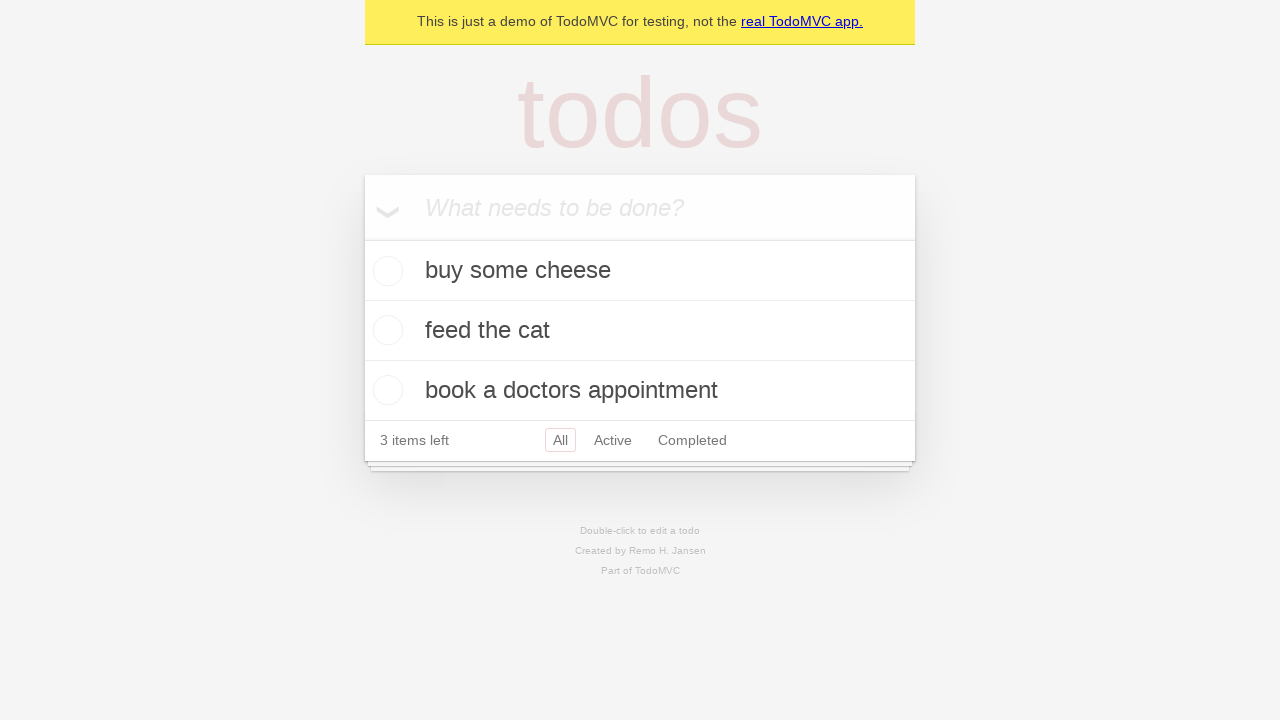

Double-clicked second todo item to enter edit mode at (640, 331) on internal:testid=[data-testid="todo-item"s] >> nth=1
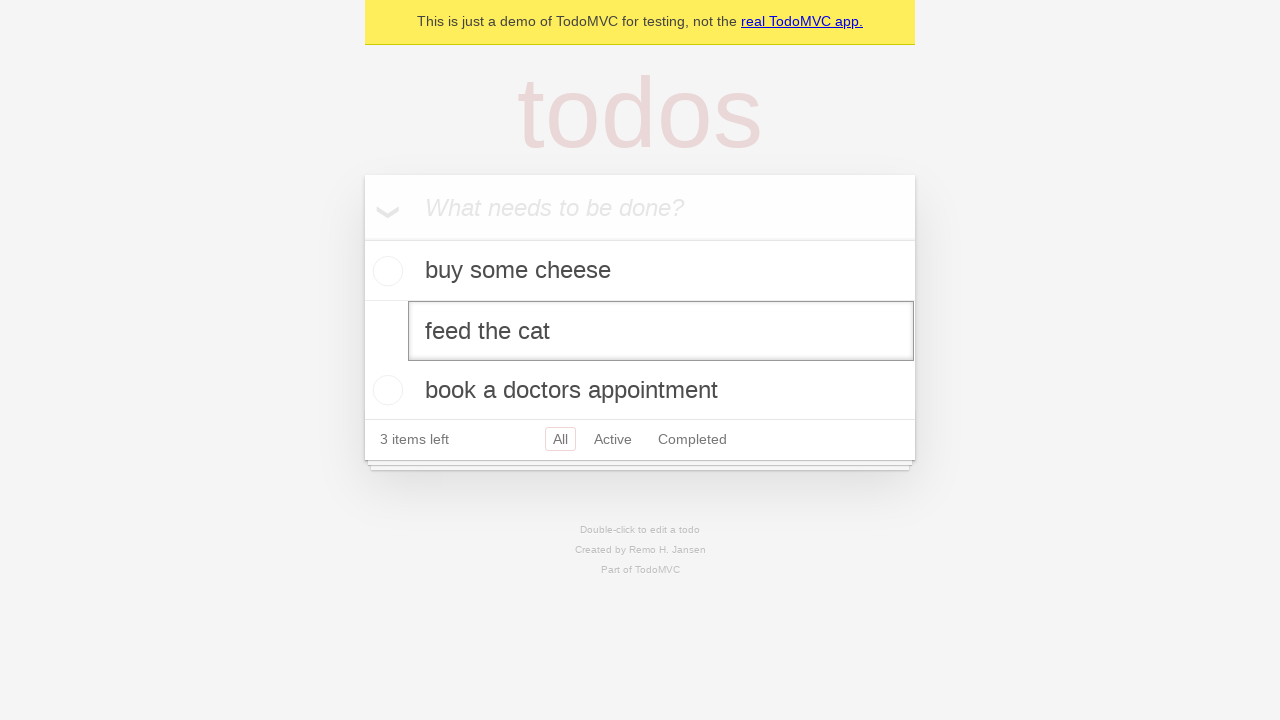

Cleared text from edit field on internal:testid=[data-testid="todo-item"s] >> nth=1 >> internal:role=textbox[nam
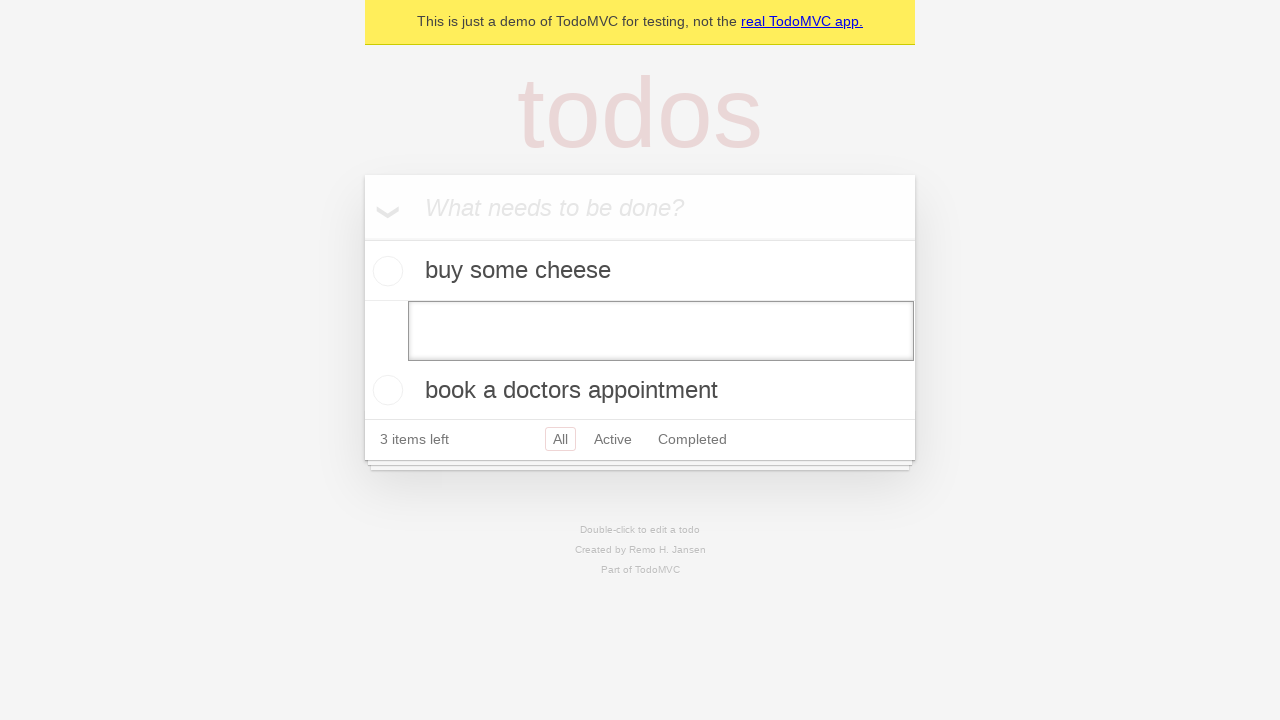

Pressed Enter to confirm empty edit, removing todo item on internal:testid=[data-testid="todo-item"s] >> nth=1 >> internal:role=textbox[nam
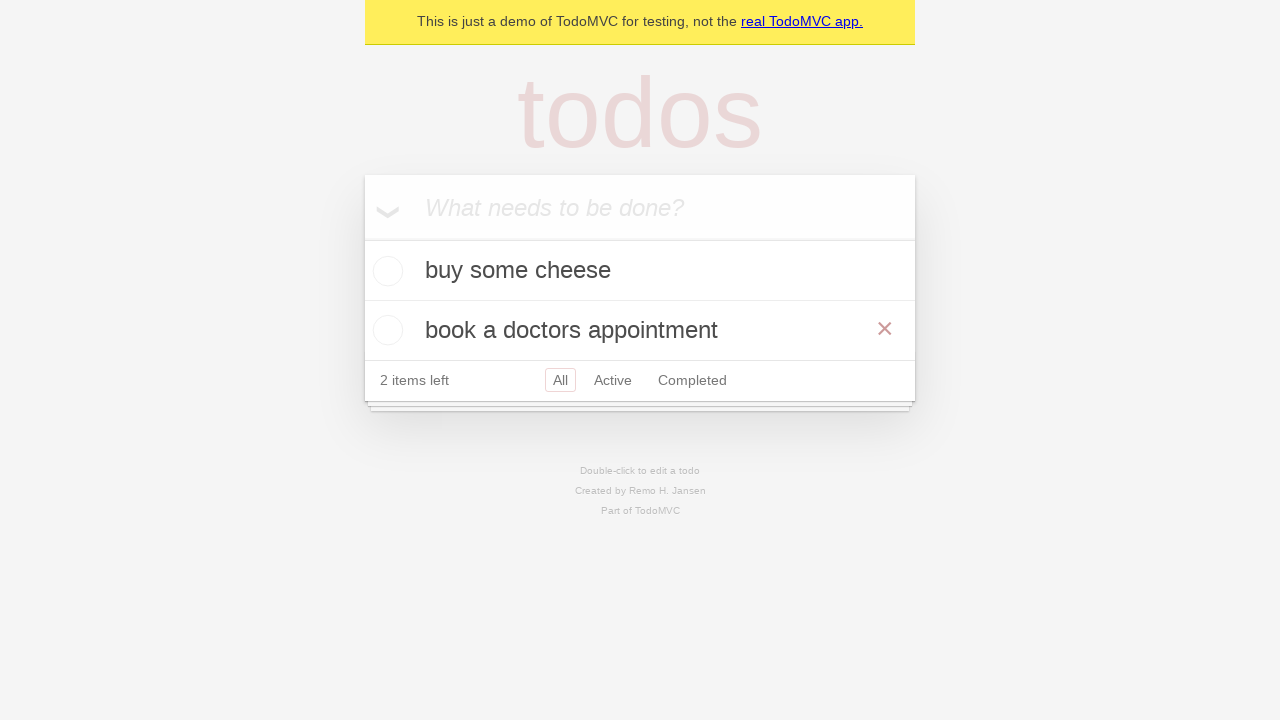

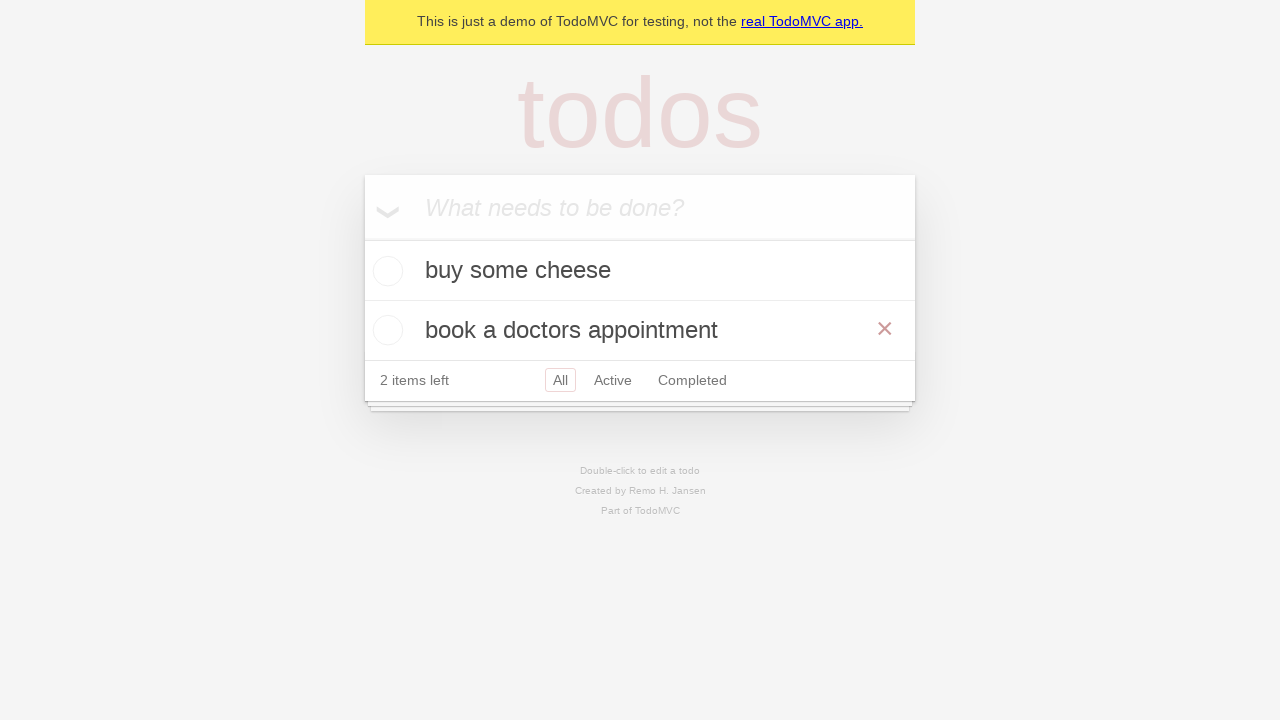